Tests context menu functionality by right-clicking on a designated area and handling the alert

Starting URL: http://the-internet.herokuapp.com/

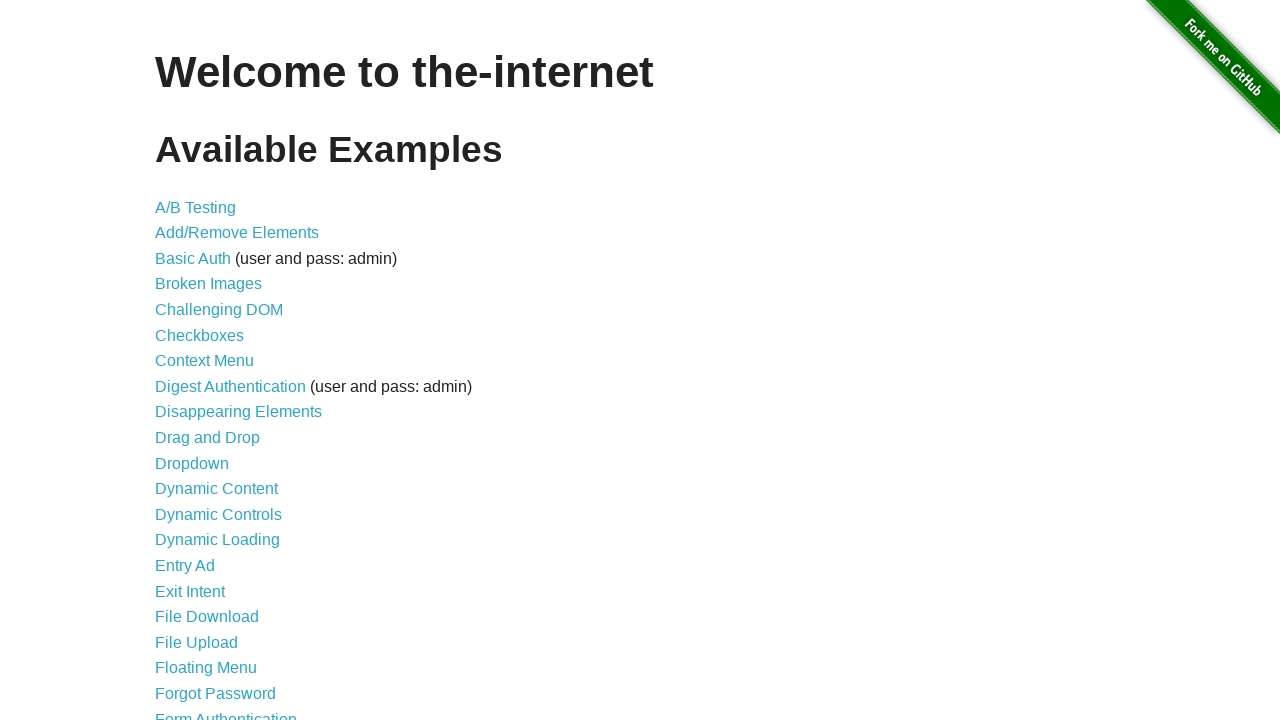

Clicked on Context Menu link at (204, 361) on a:has-text("Context Menu")
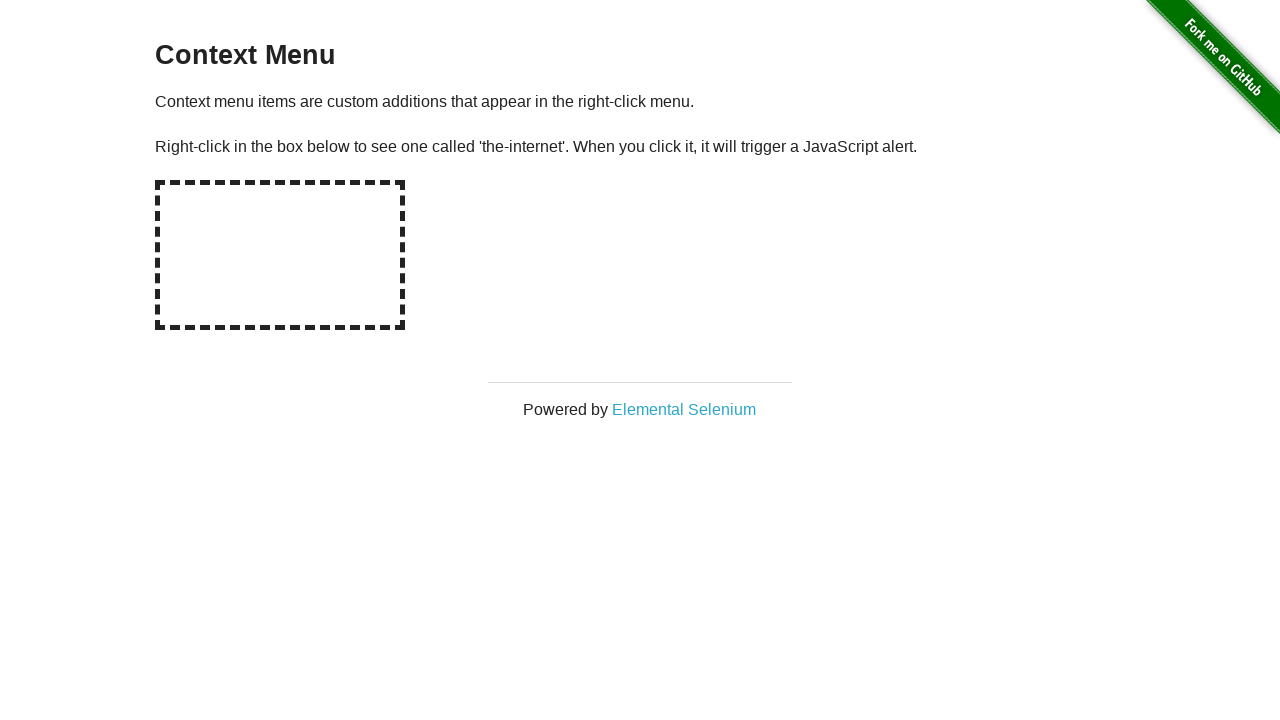

Right-clicked on context menu area at (280, 255) on #hot-spot
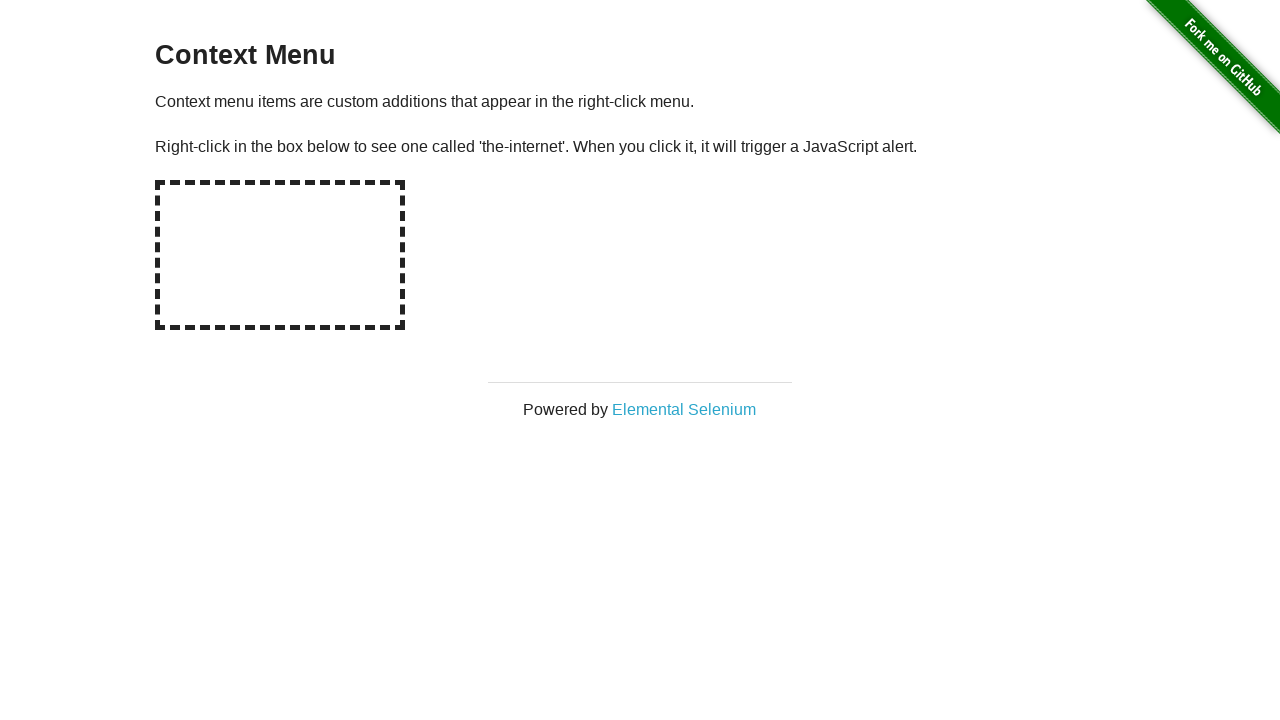

Set up dialog handler to accept alerts
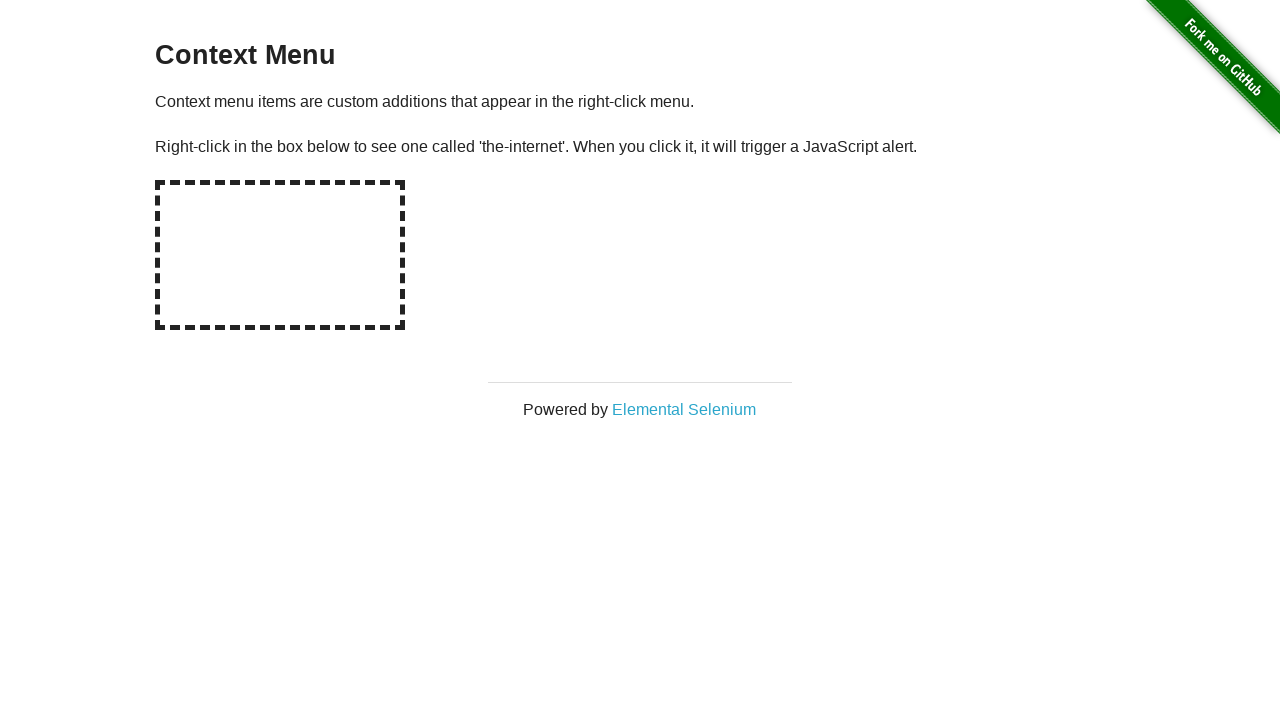

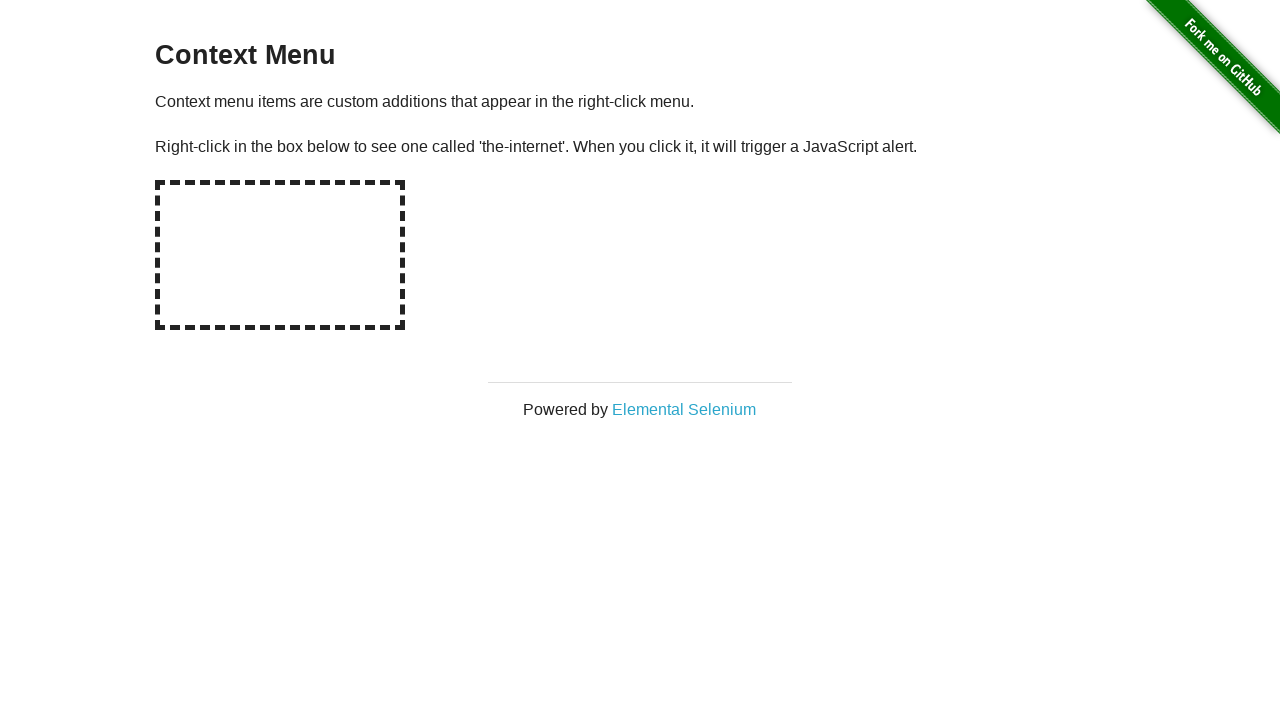